Tests dropdown selection functionality by interacting with a country dropdown menu and iterating through its options

Starting URL: https://testautomationpractice.blogspot.com/

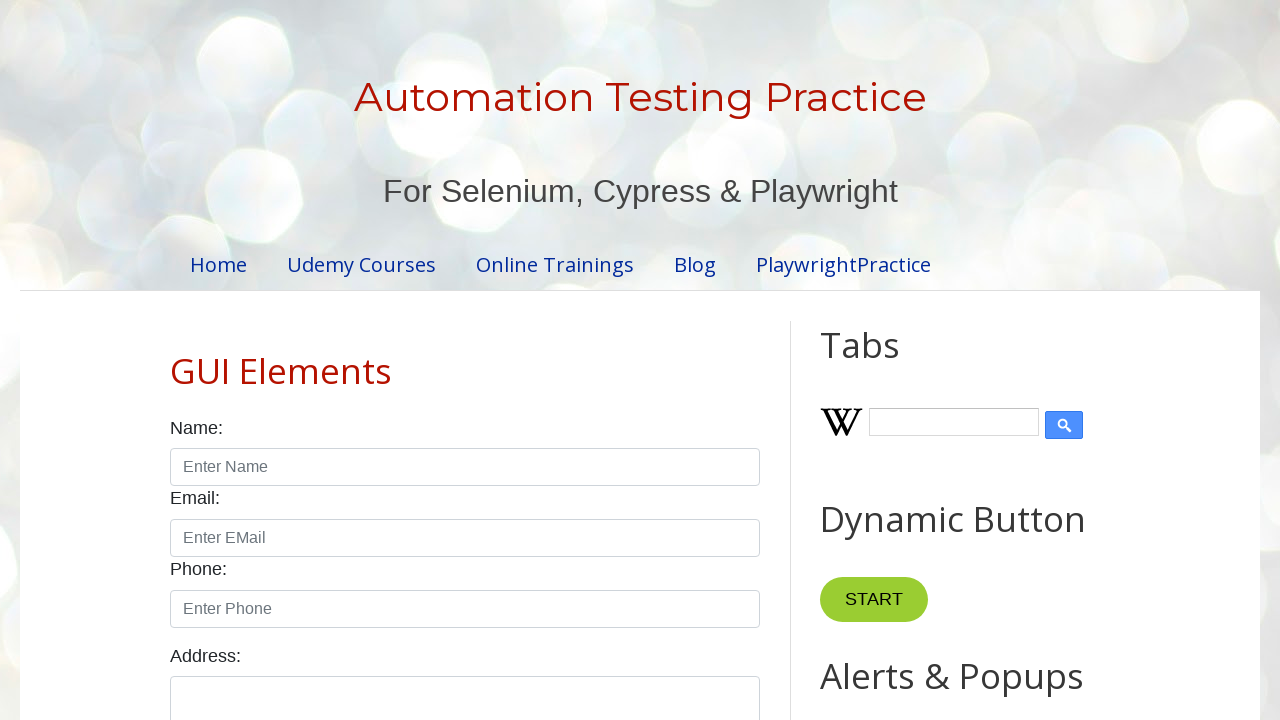

Located country dropdown element
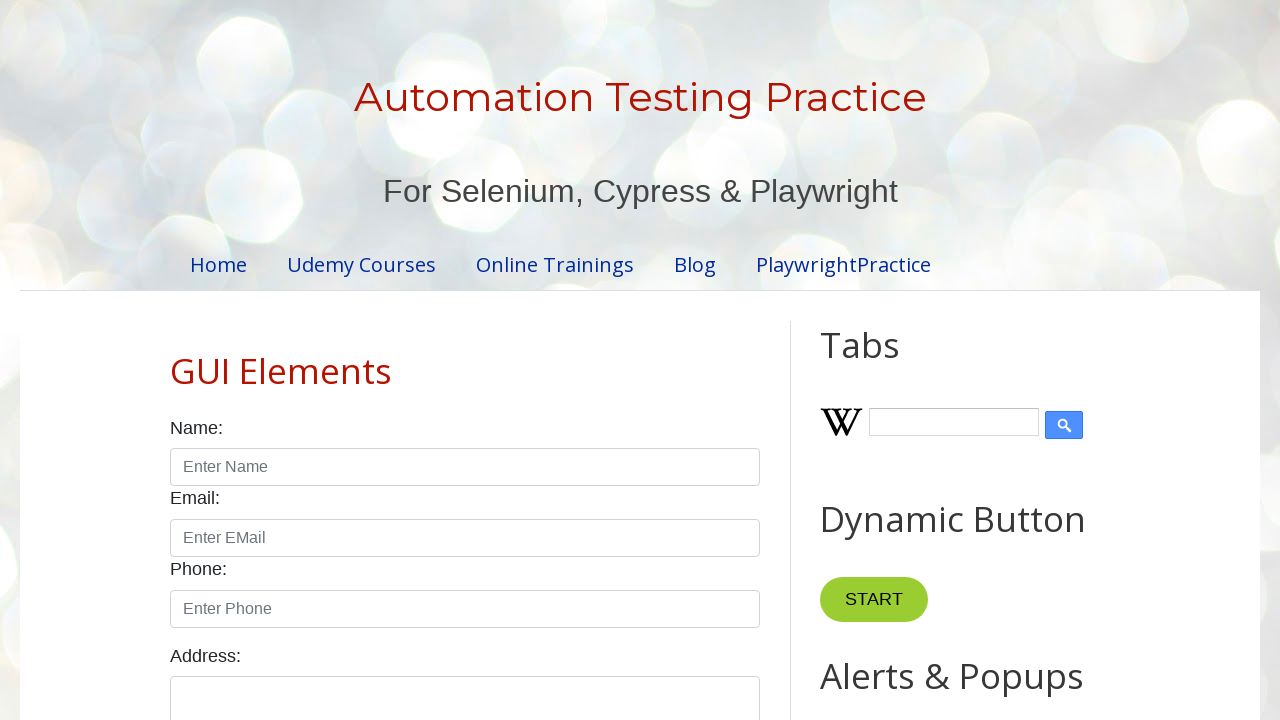

Retrieved all options from the dropdown
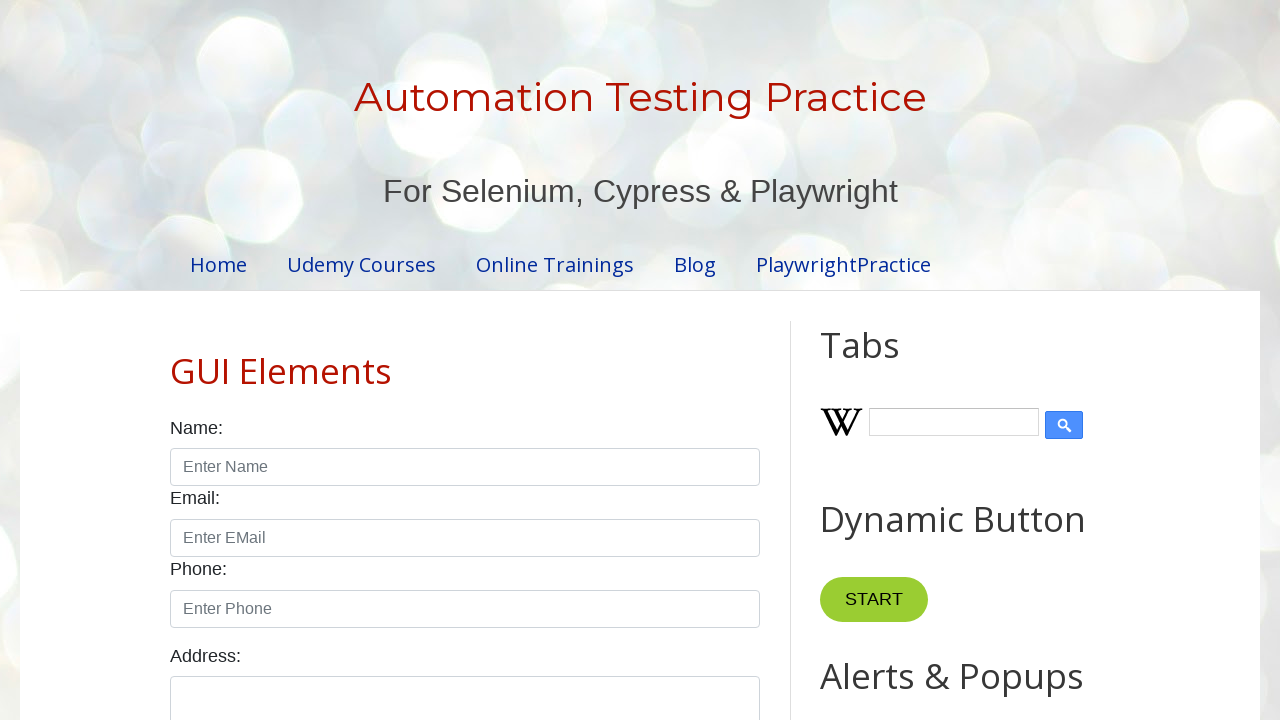

Printed total number of dropdown options: 10
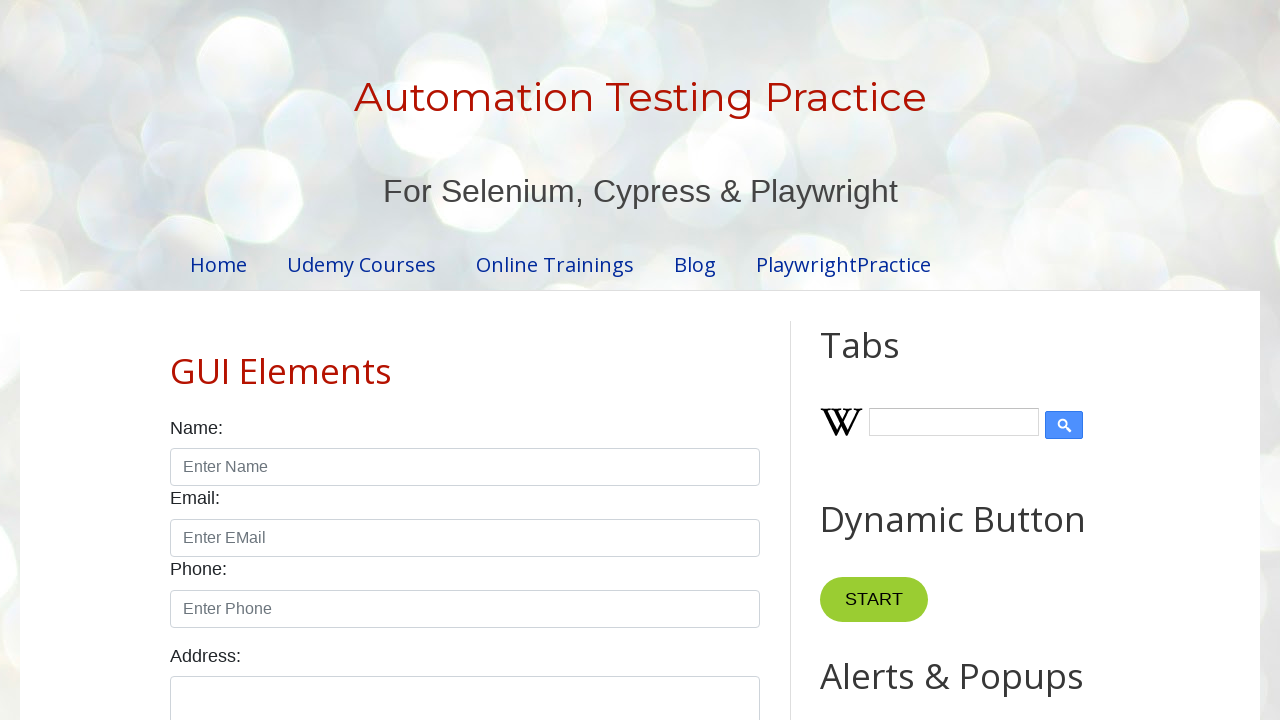

Printed option text: 
        United States
      
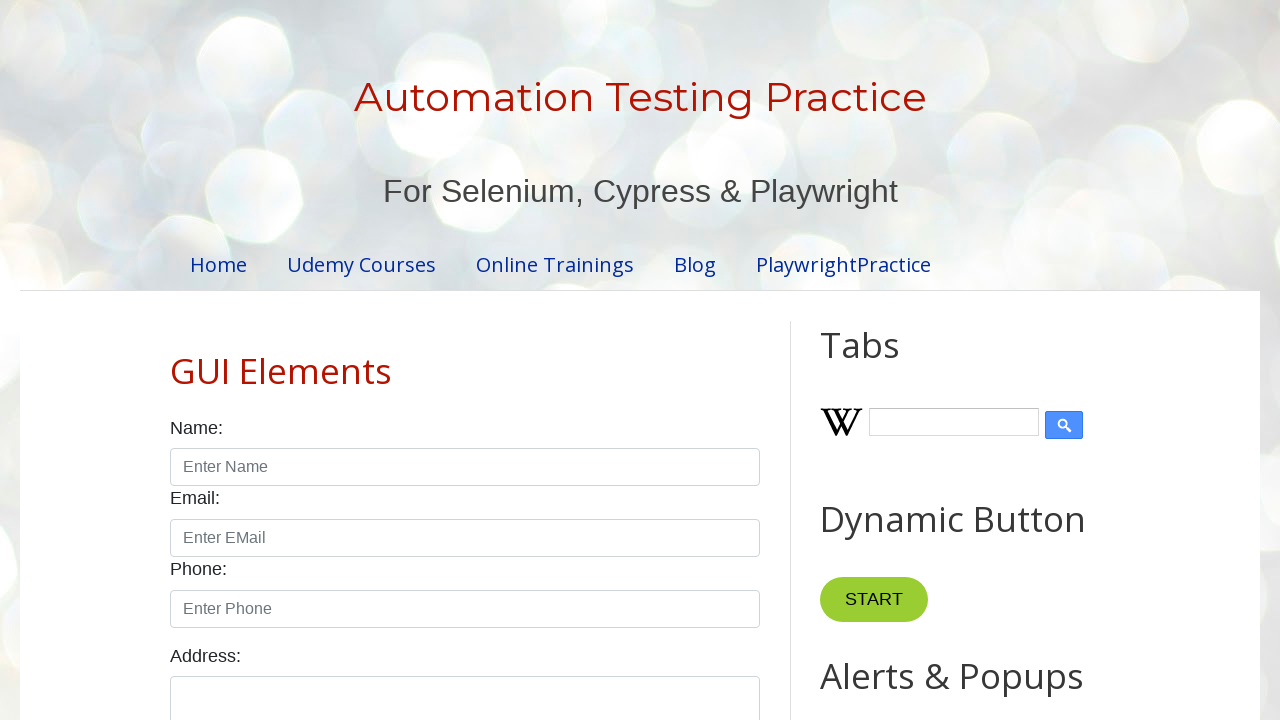

Printed option text: 
        Canada
      
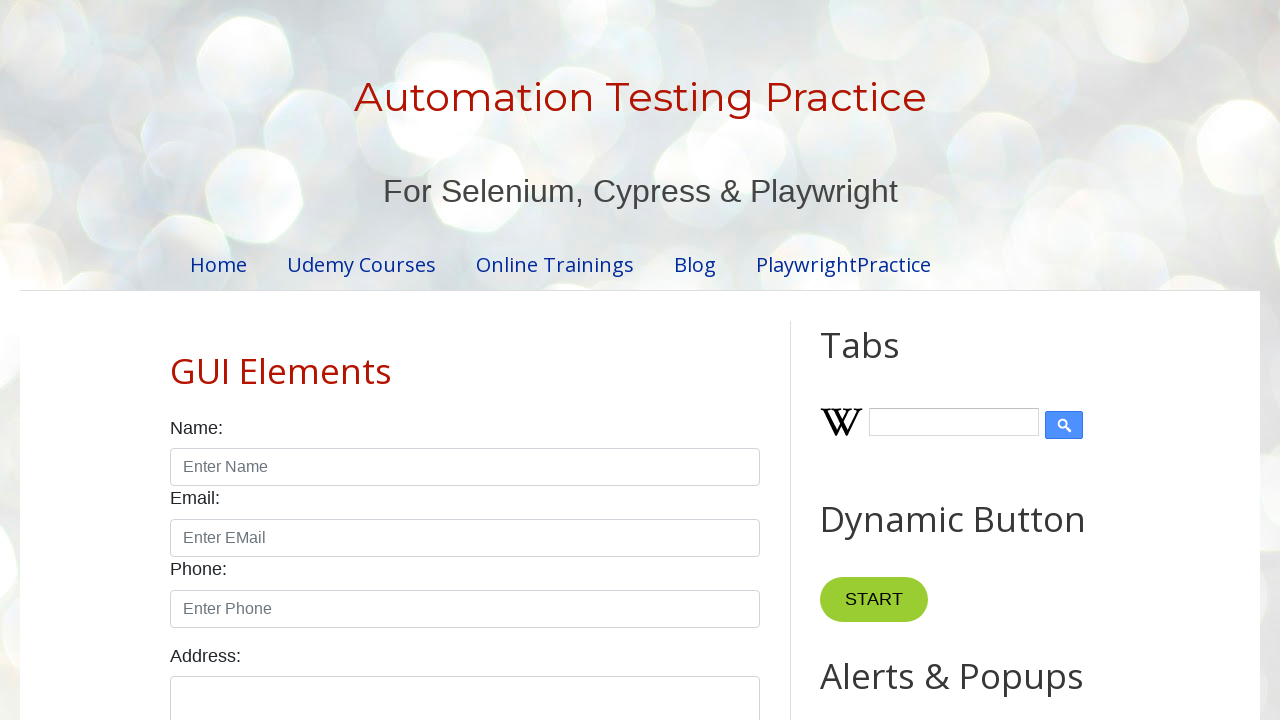

Printed option text: 
        United Kingdom
      
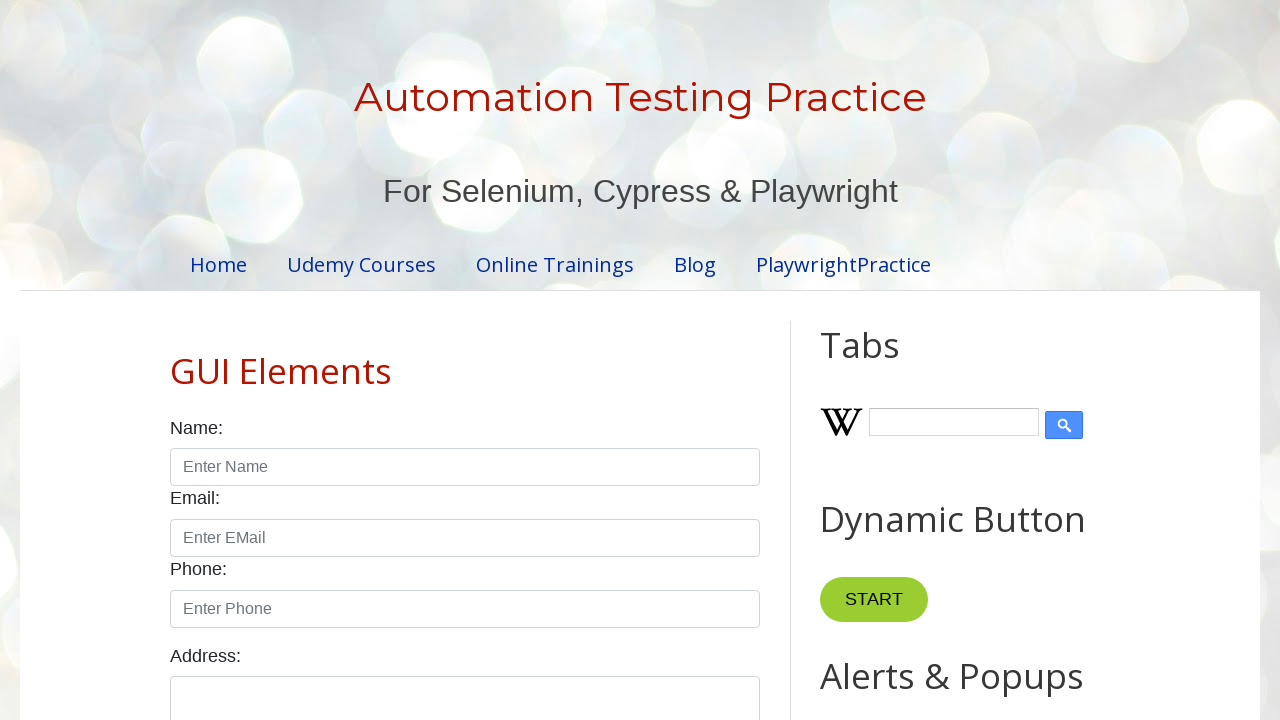

Printed option text: 
        Germany
      
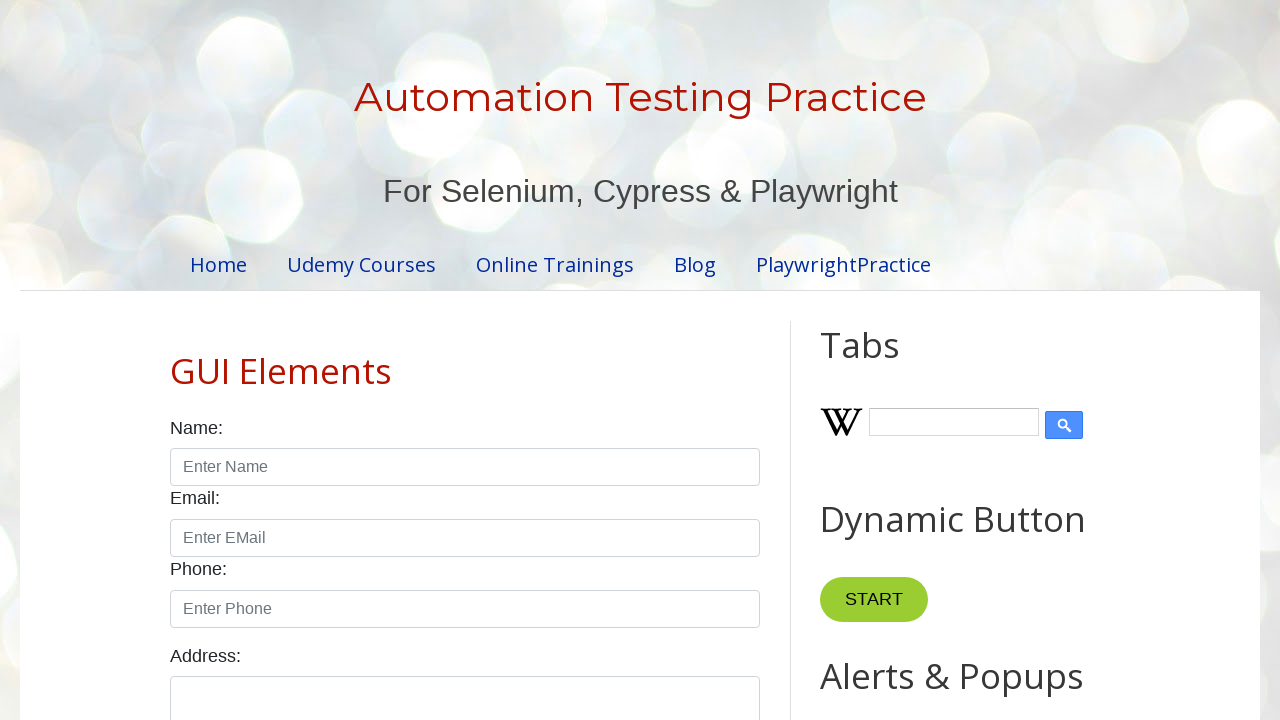

Printed option text: 
        France
      
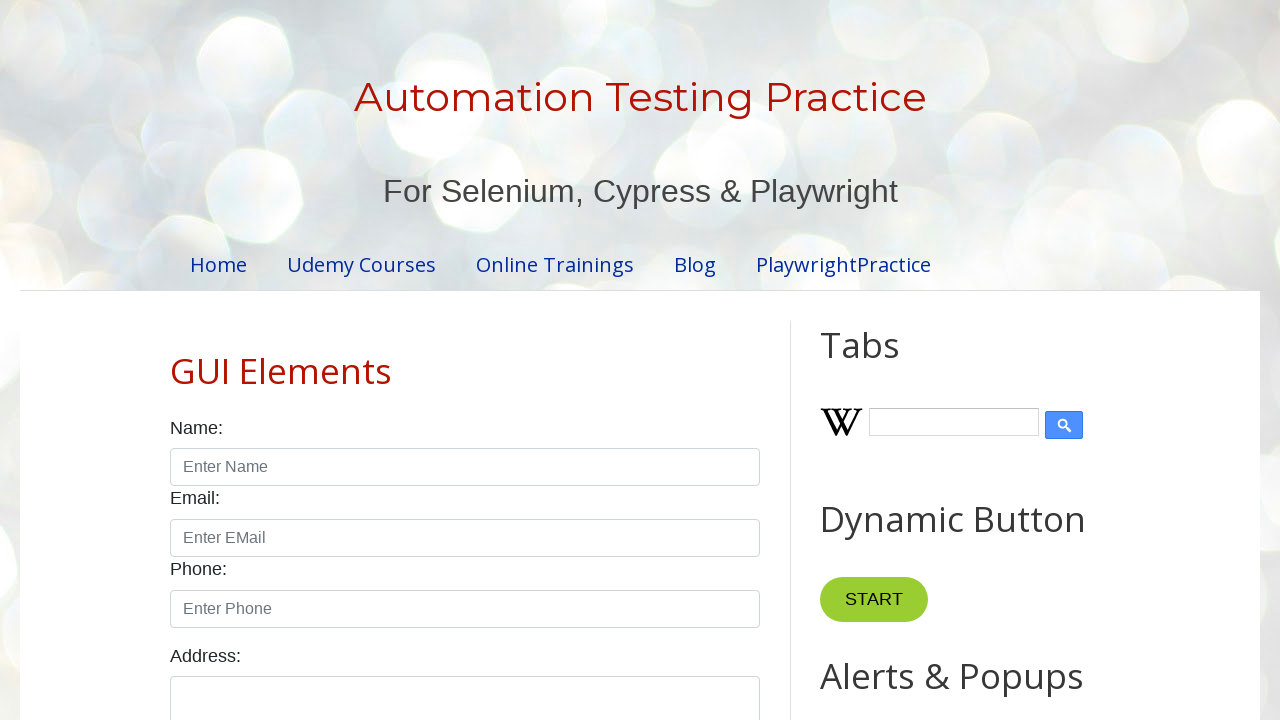

Printed option text: 
        Australia
      
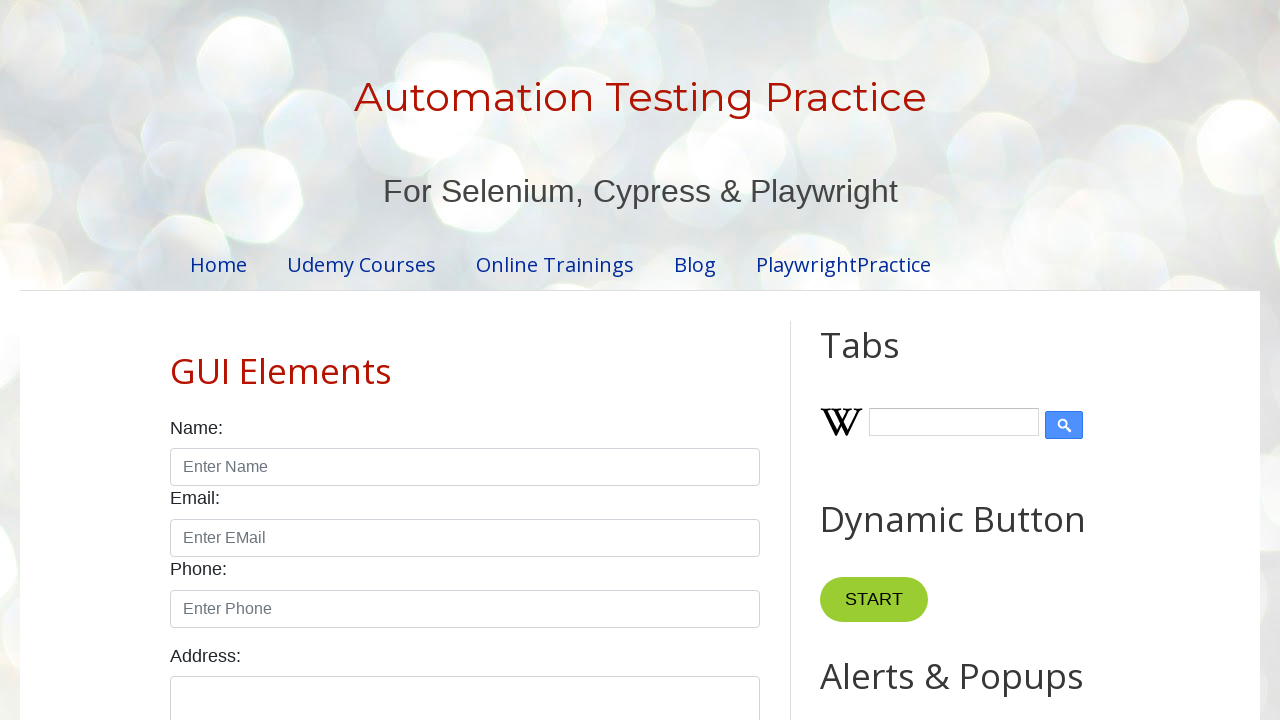

Printed option text: 
        Japan
      
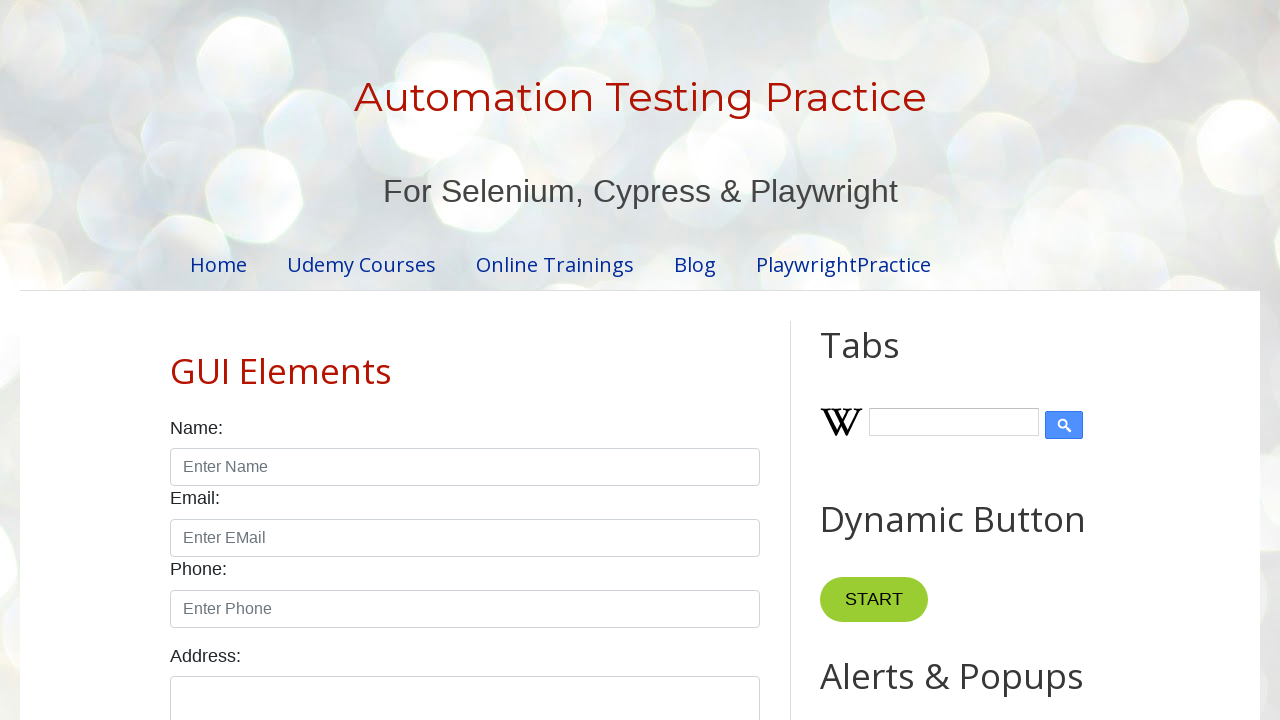

Printed option text: 
        China
      
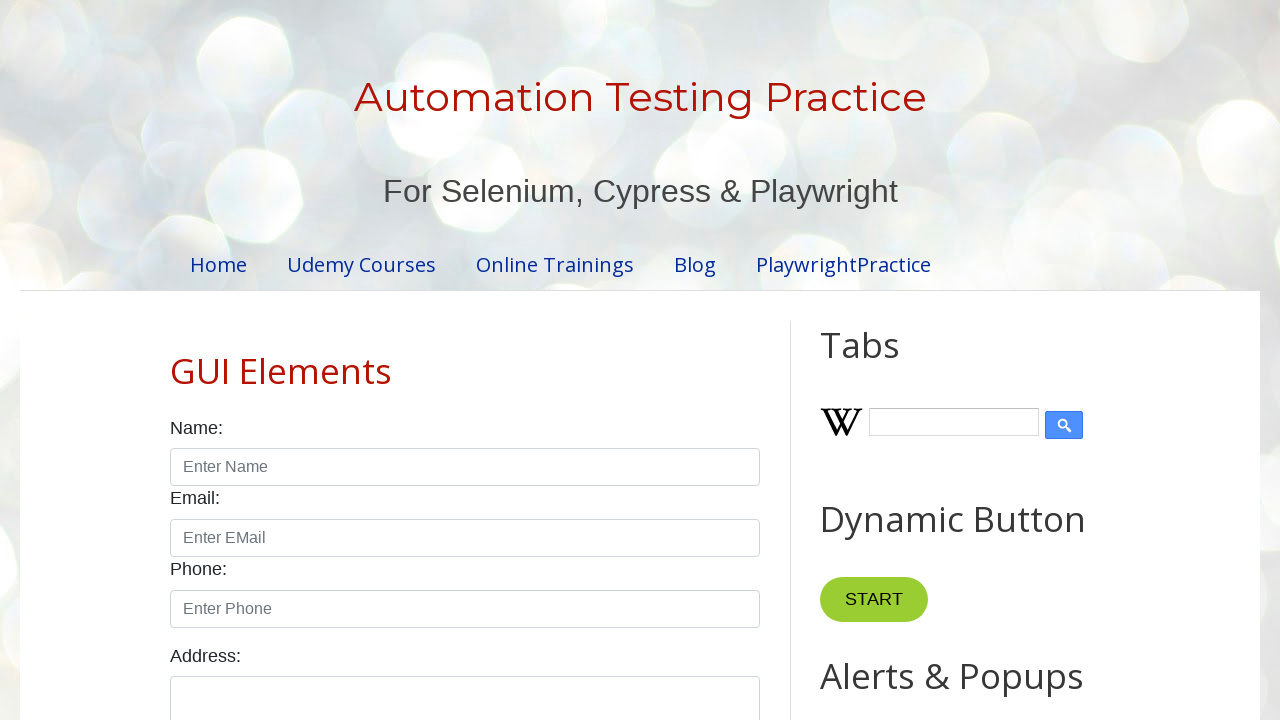

Printed option text: 
        Brazil
      
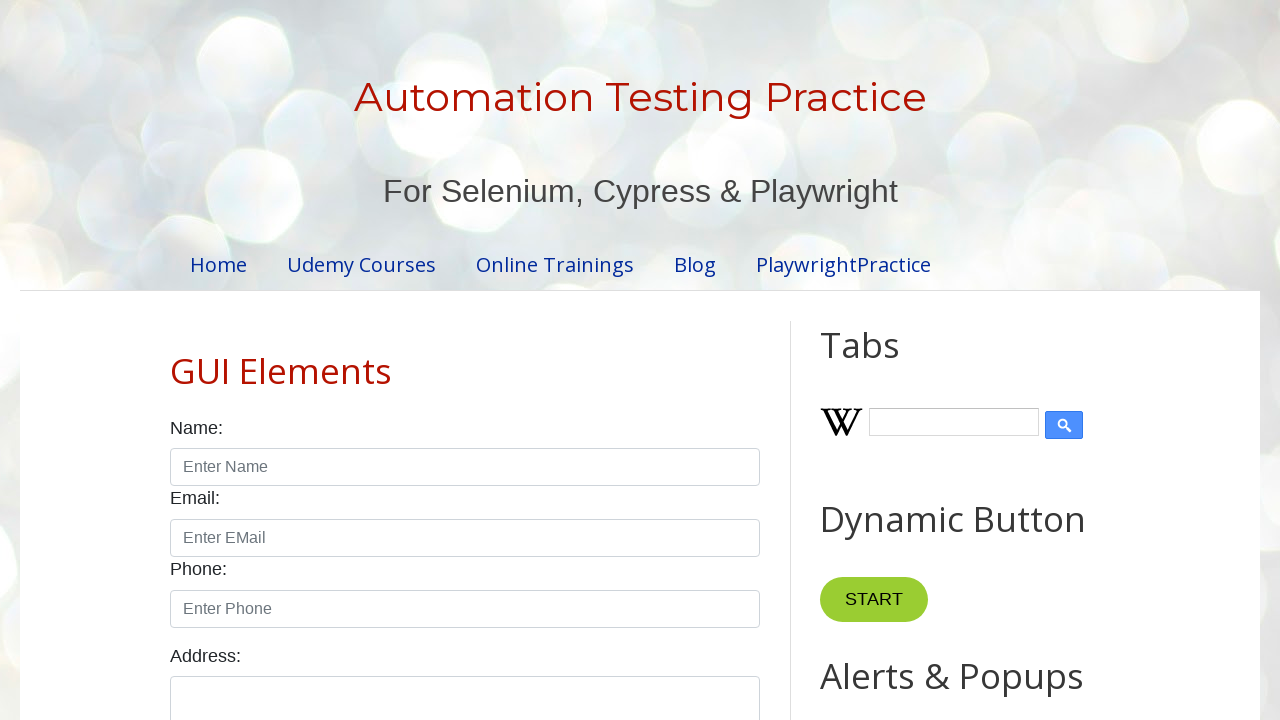

Printed option text: 
        India
      
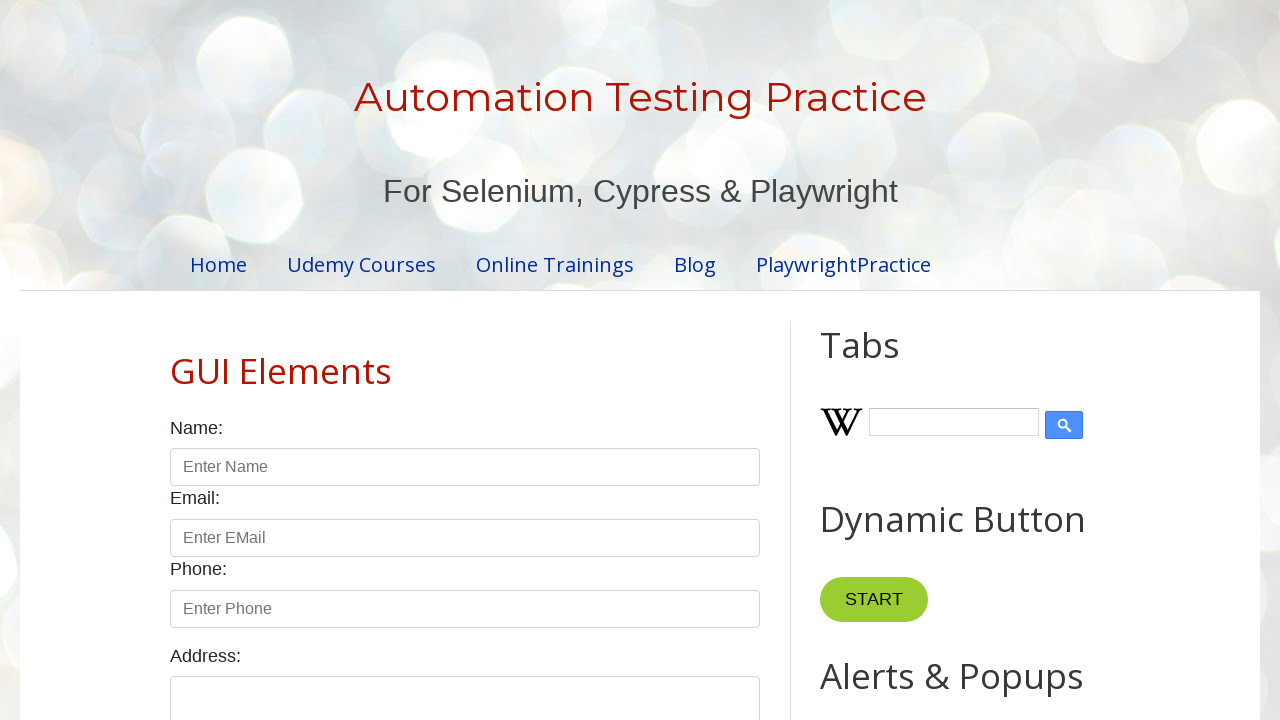

Selected 'uk' option from country dropdown on select#country
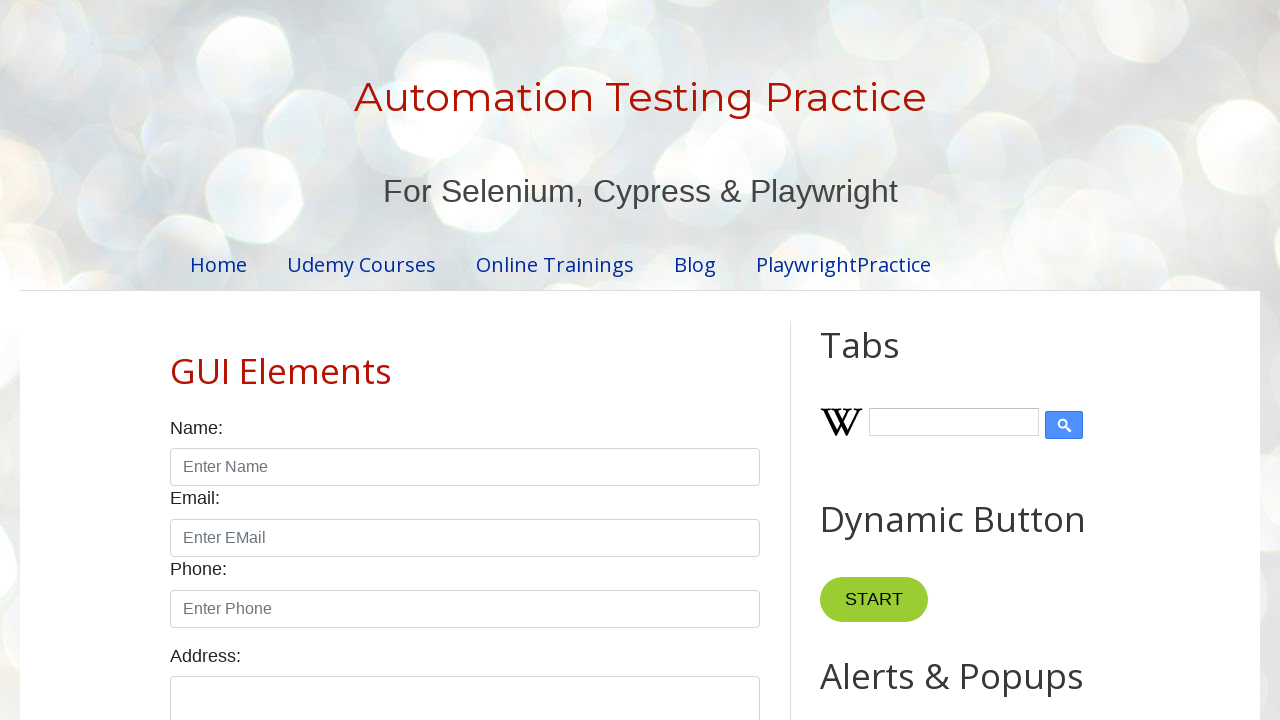

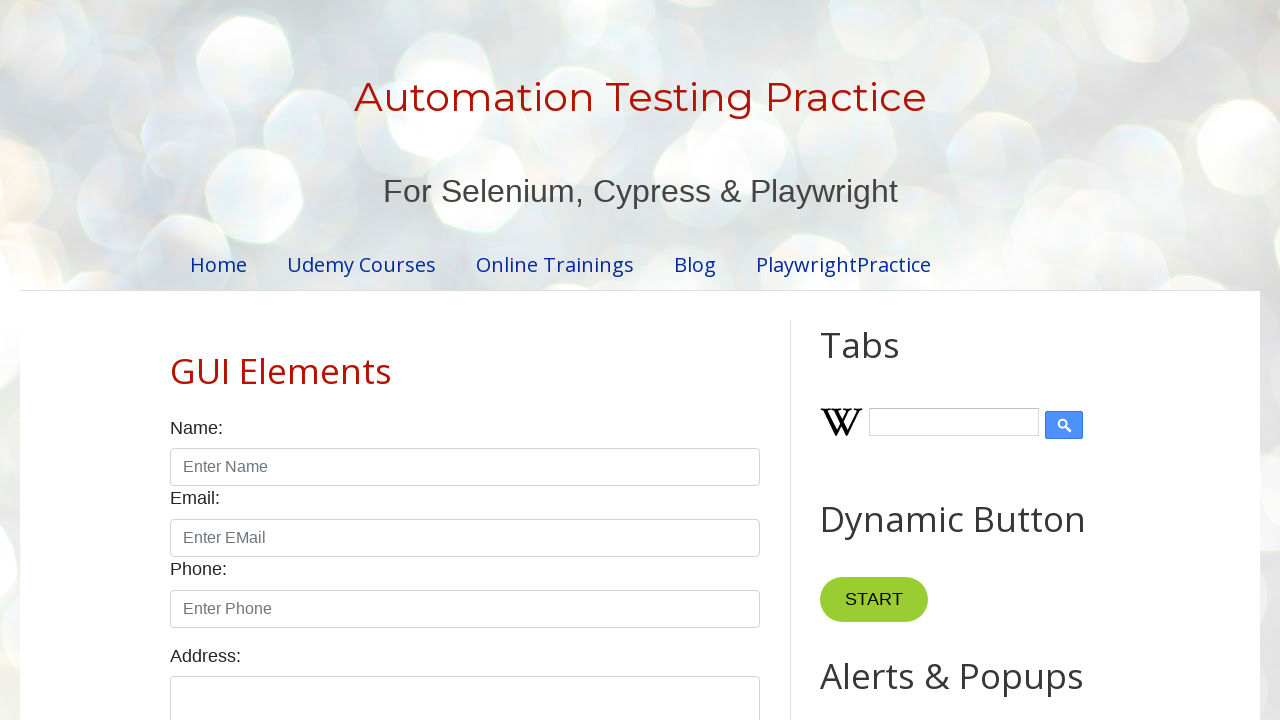